Tests dropdown selection functionality by selecting a year by index, month by visible text, and day by value from respective dropdown menus

Starting URL: https://testcenter.techproeducation.com/index.php?page=dropdown

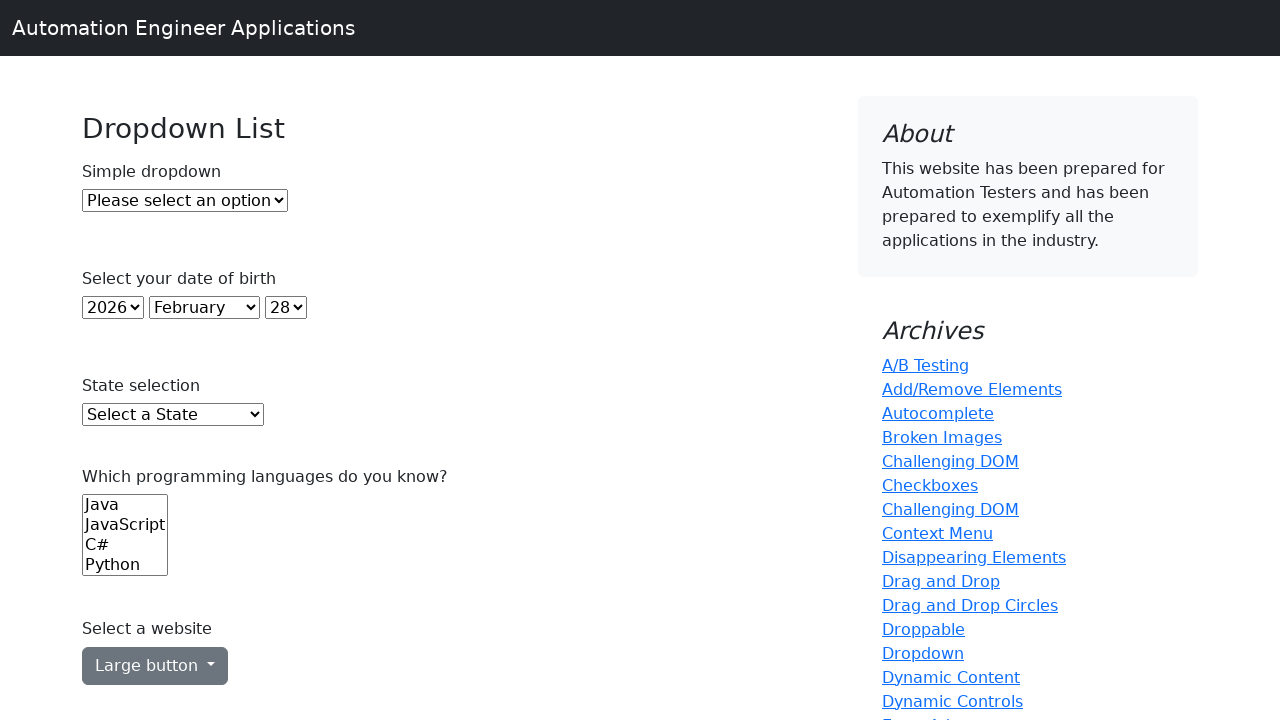

Selected year 2001 (index 22) from year dropdown on select#year
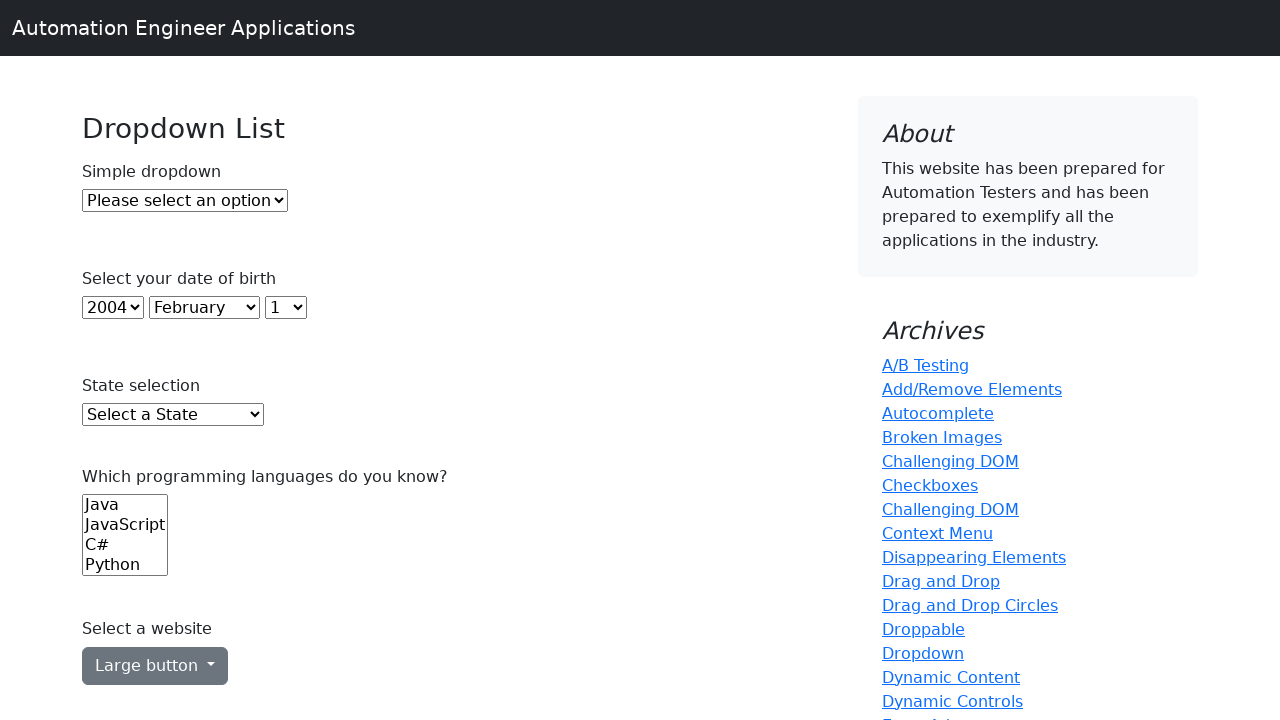

Selected July from month dropdown by visible text on select#month
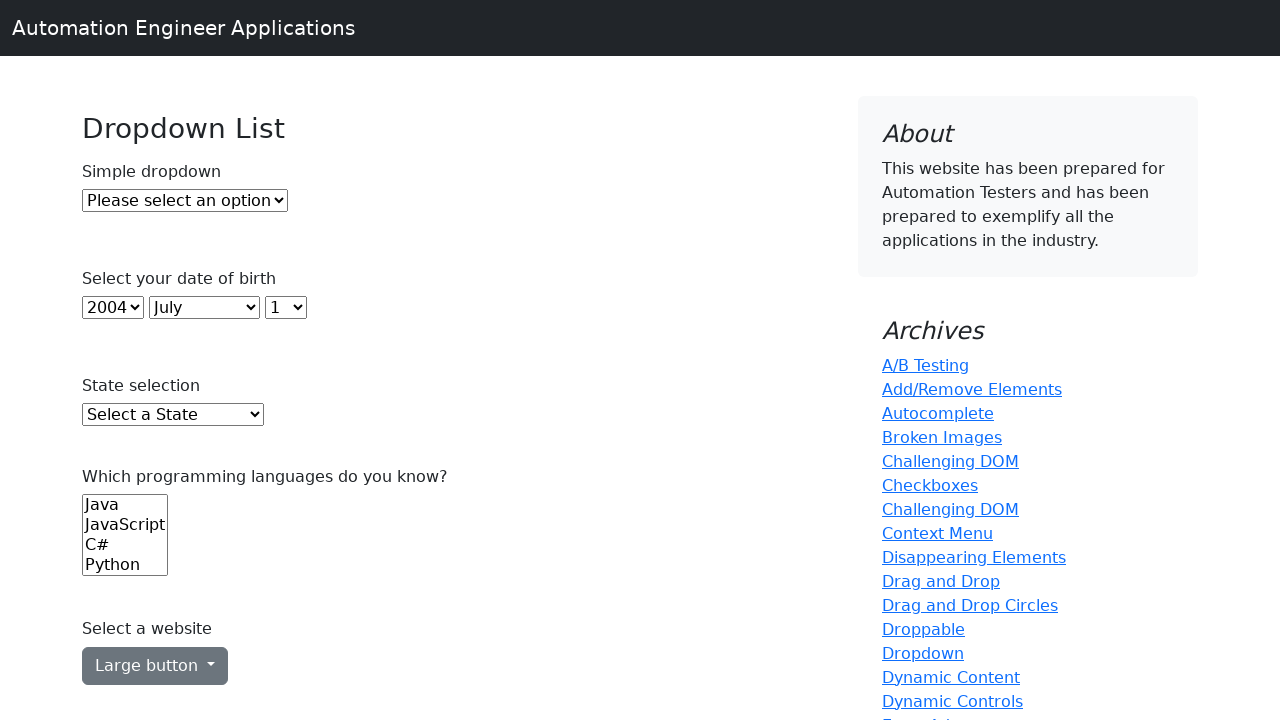

Selected day 28 from day dropdown by value on select#day
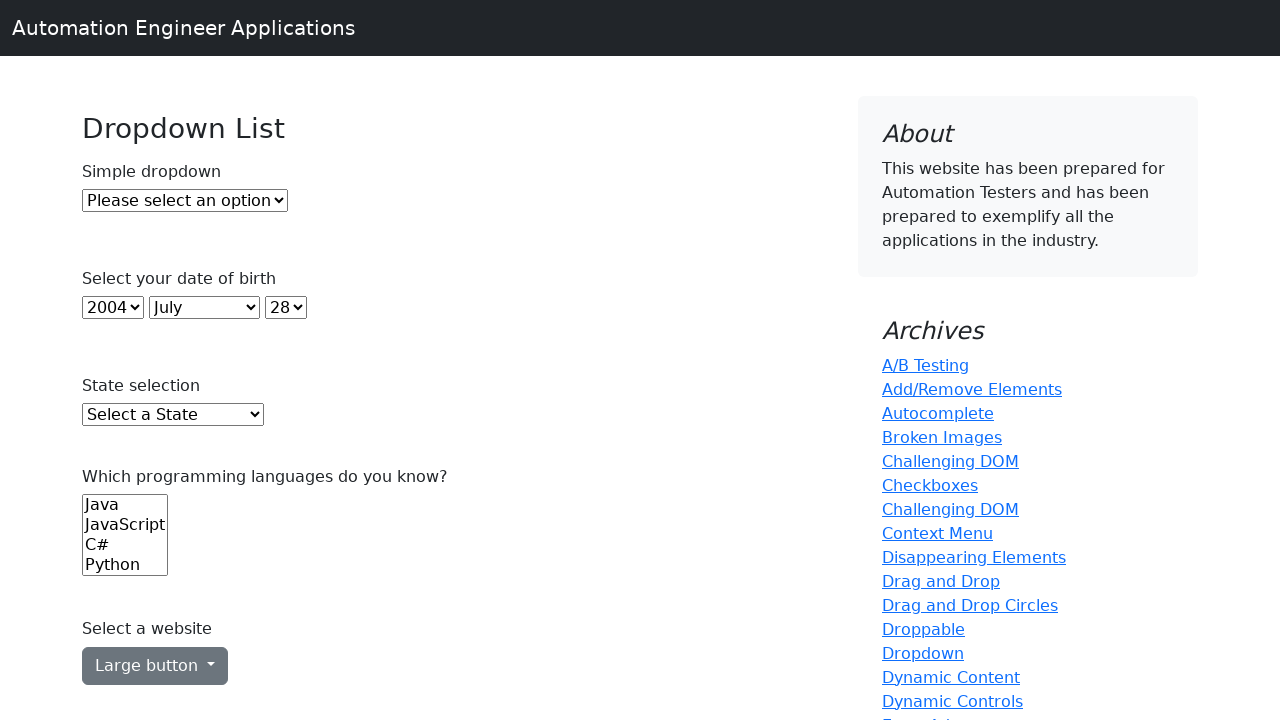

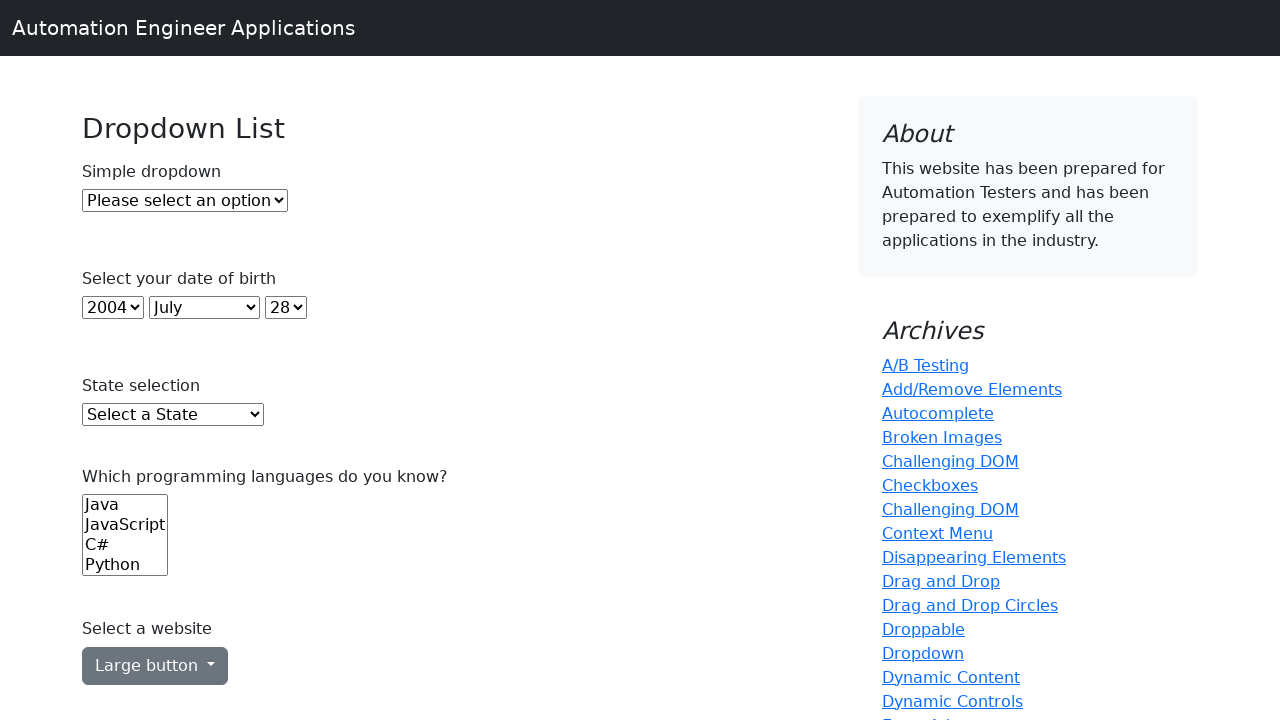